Tests navigation through UI Testing Playground site, clicking various links and testing the text input functionality where a button's name can be changed by entering text in a textbox.

Starting URL: http://uitestingplayground.com/

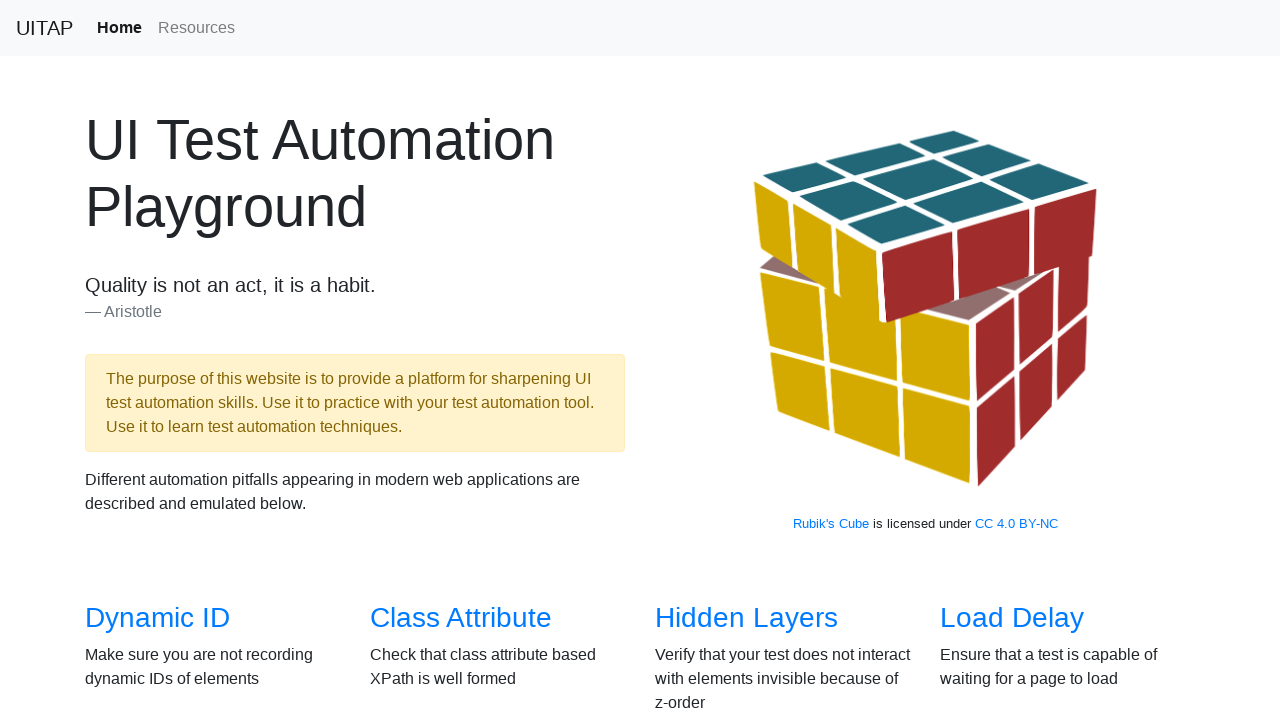

Clicked on Home link at (120, 28) on internal:role=link[name="Home"i]
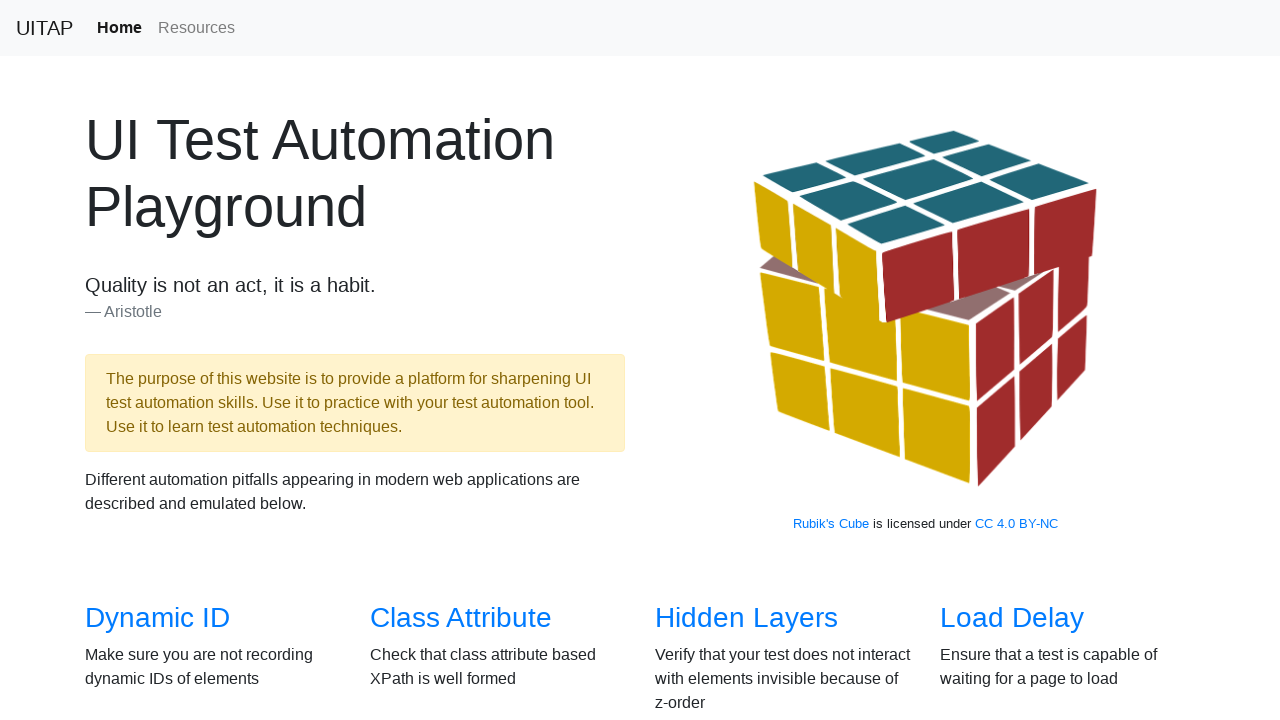

Clicked on Click link at (685, 360) on internal:role=link[name="Click"i]
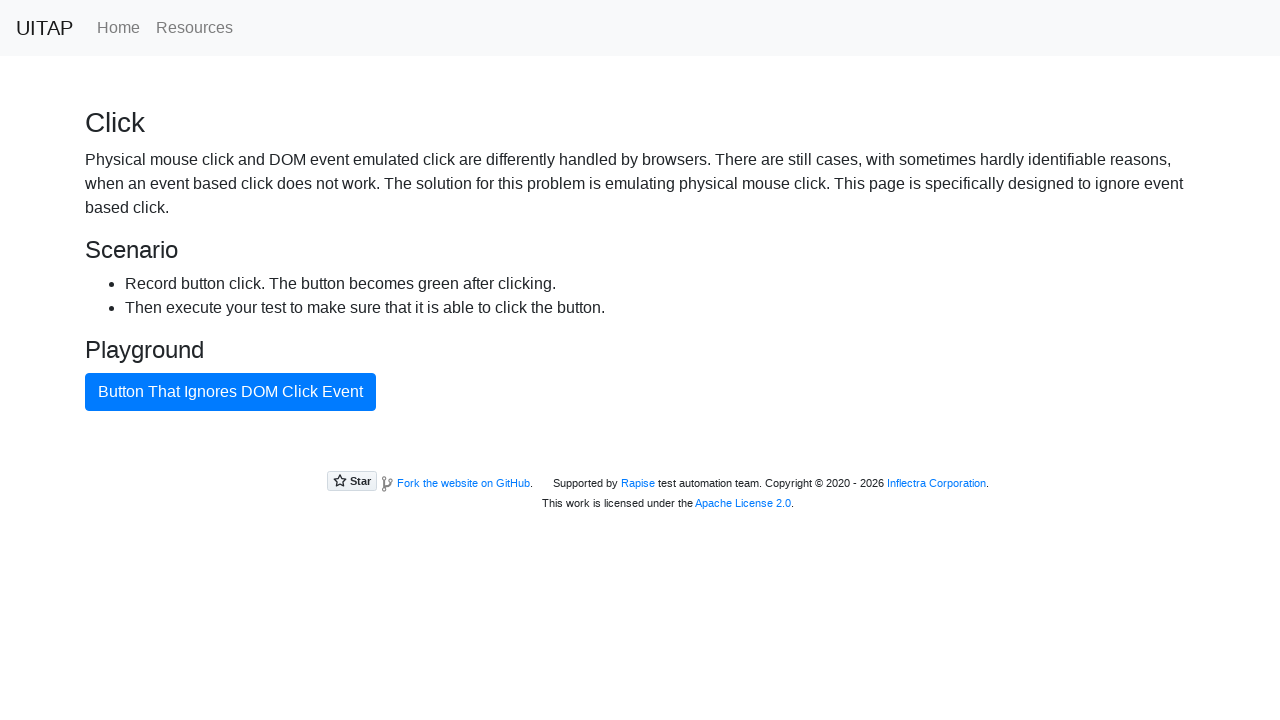

Navigated back to Home at (118, 28) on internal:role=link[name="Home"i]
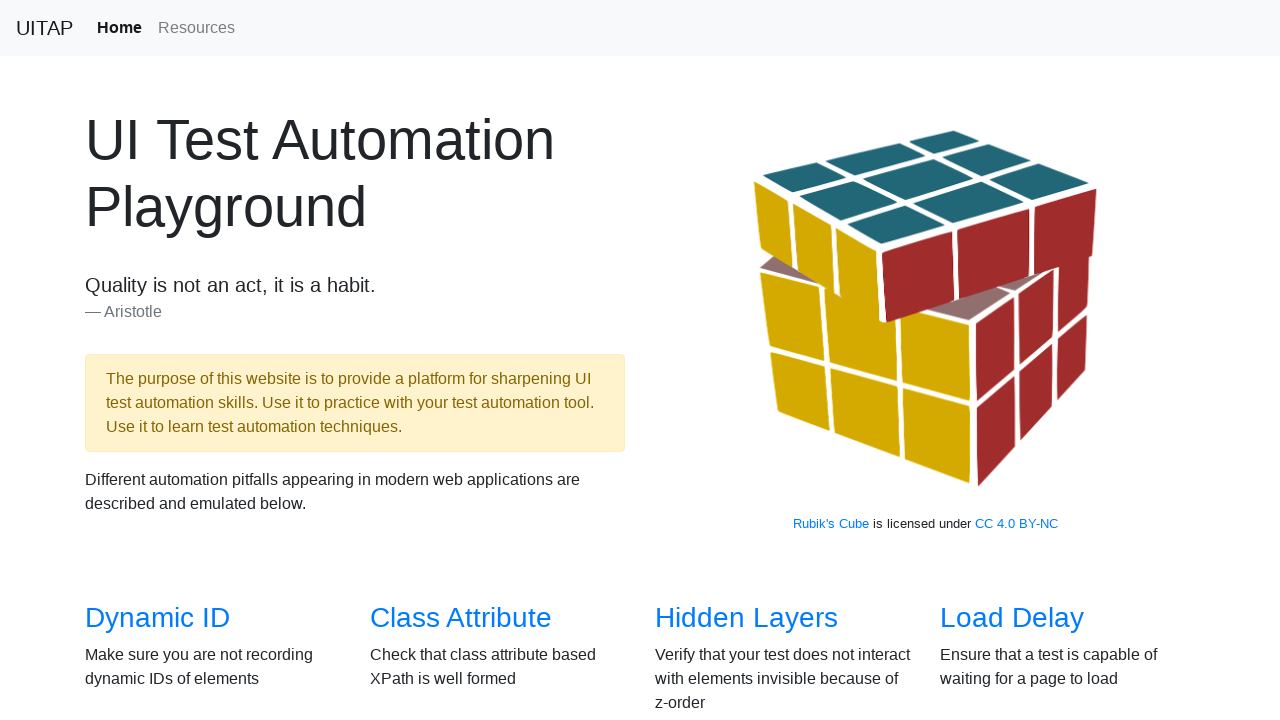

Clicked on Text Input link at (1002, 360) on internal:role=link[name="Text Input"i]
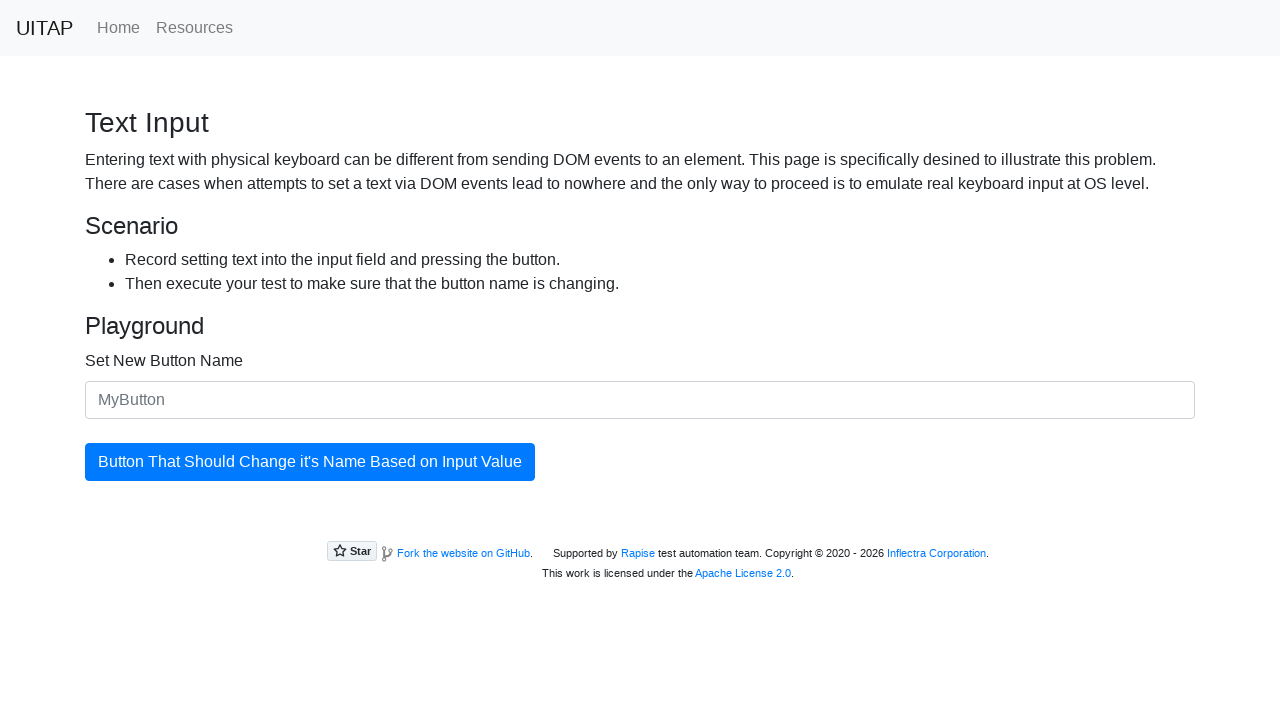

Clicked on textbox for setting new button name at (640, 400) on internal:role=textbox[name="Set New Button Name"i]
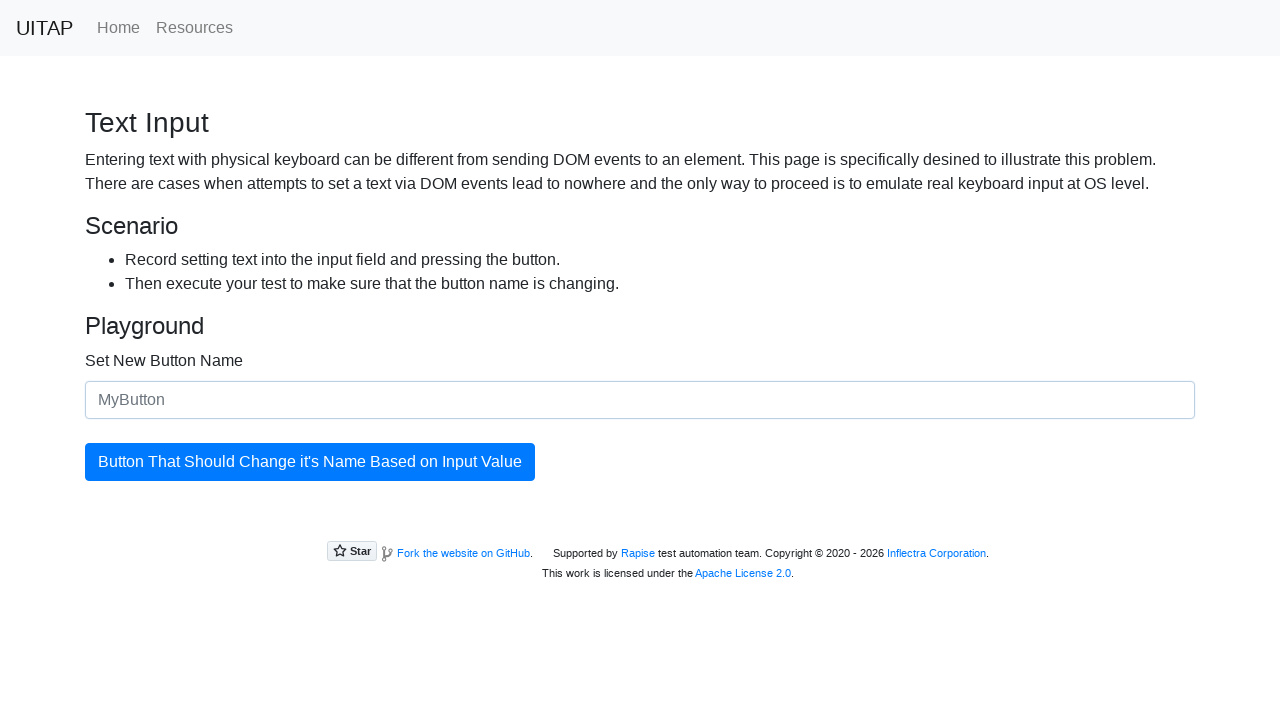

Filled textbox with 'My name button' on internal:role=textbox[name="Set New Button Name"i]
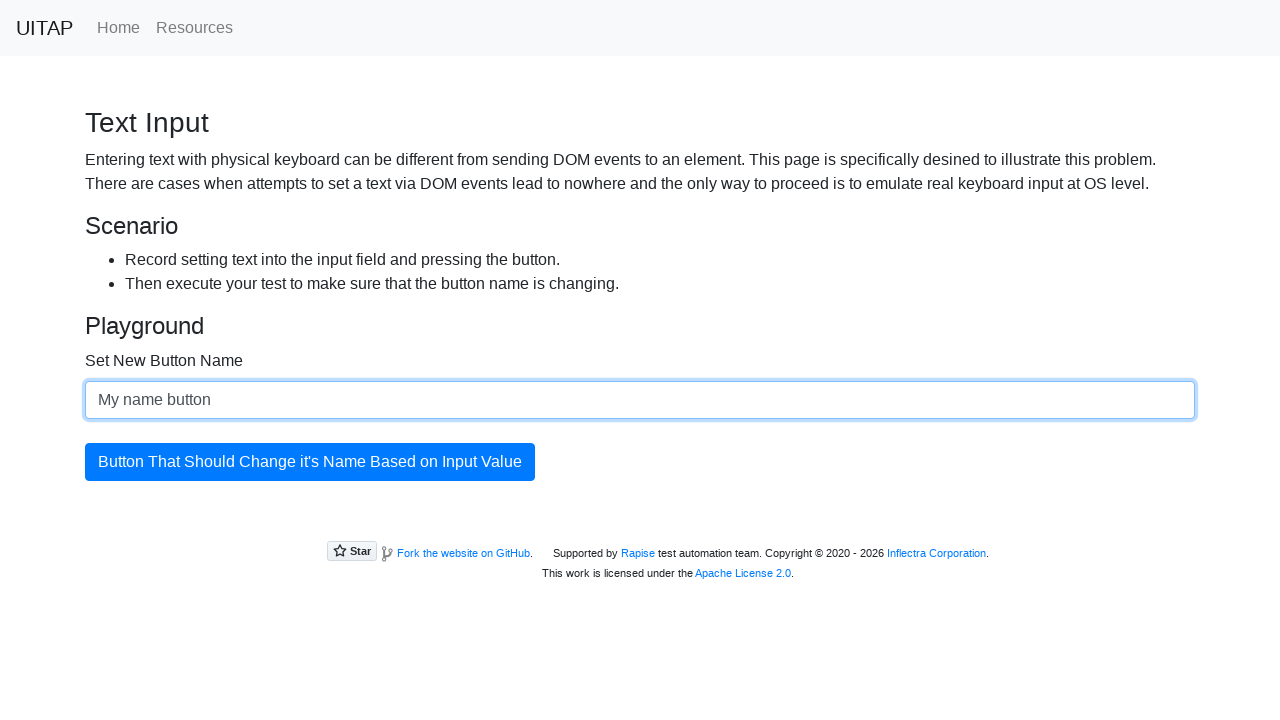

Clicked the button to trigger name change at (310, 462) on internal:role=button[name="Button That Should Change it'"i]
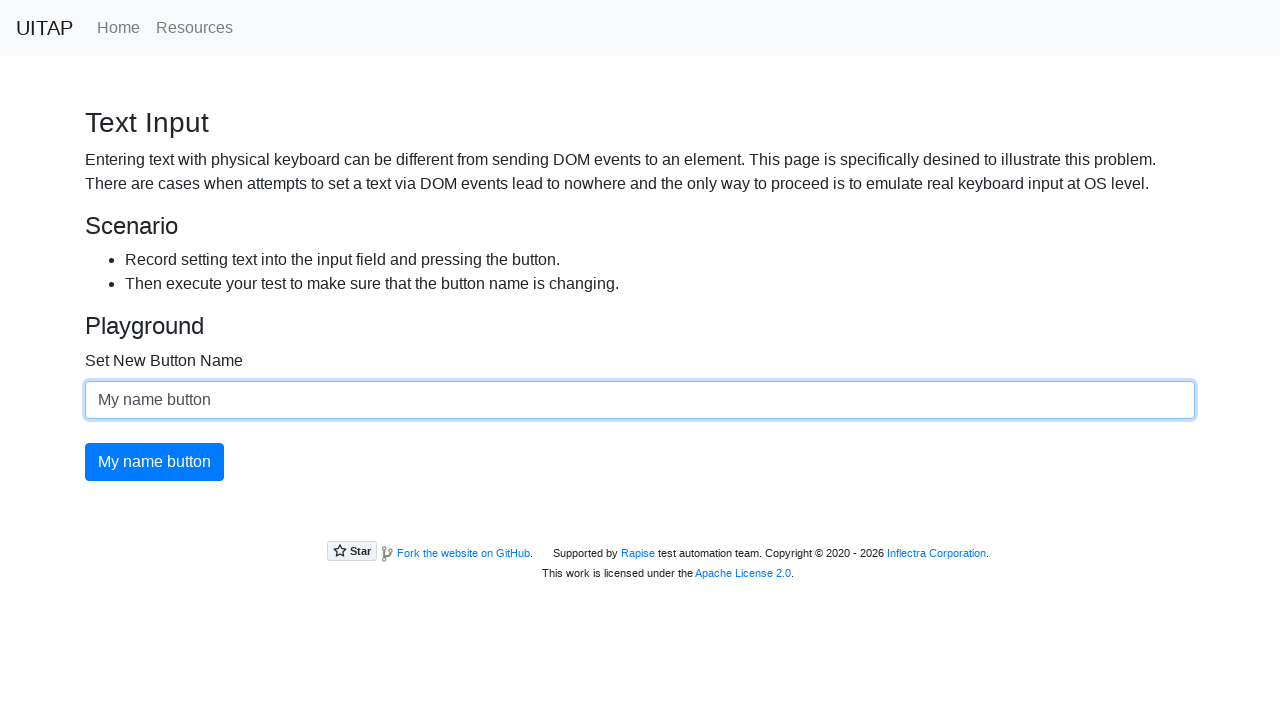

Clicked the button with new name 'My name button' to verify it changed at (154, 462) on internal:role=button[name="My name button"i]
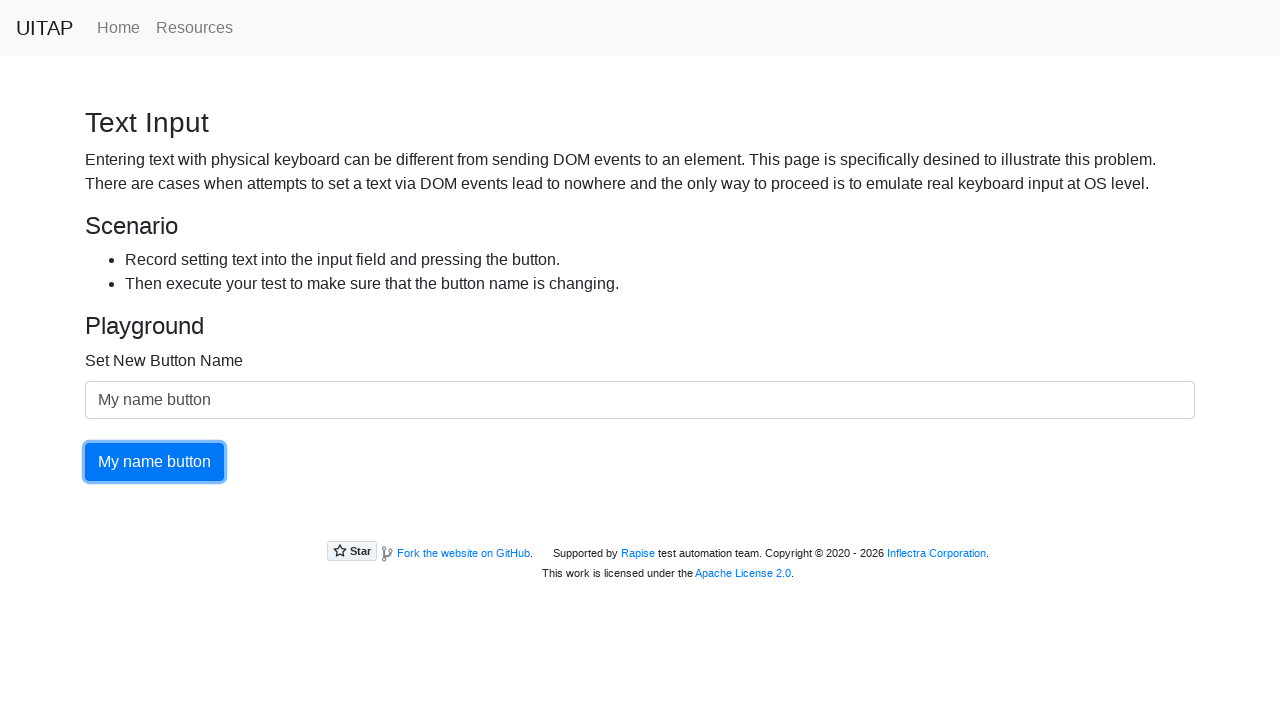

Navigated back to Home at (118, 28) on internal:role=link[name="Home"i]
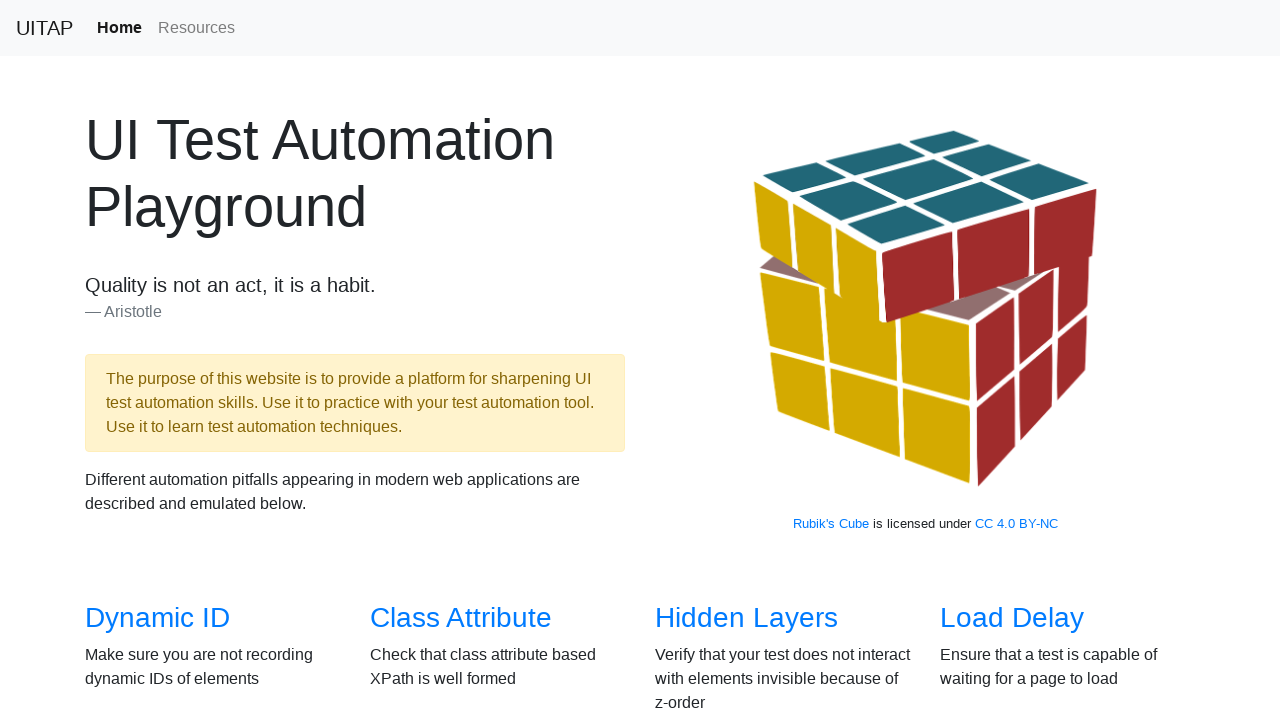

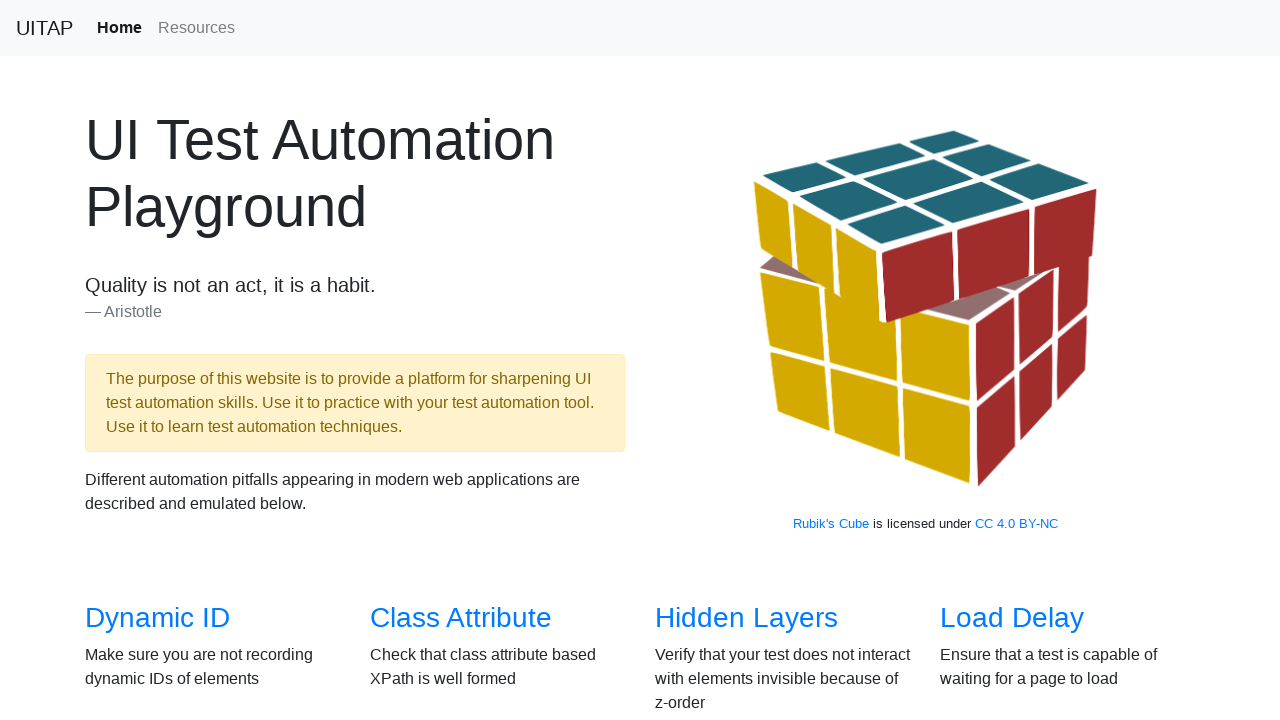